Tests form element visibility and interaction by verifying labels are displayed, filling an email field, clicking a radio button, and filling a text area on a basic form page.

Starting URL: https://automationfc.github.io/basic-form/index.html

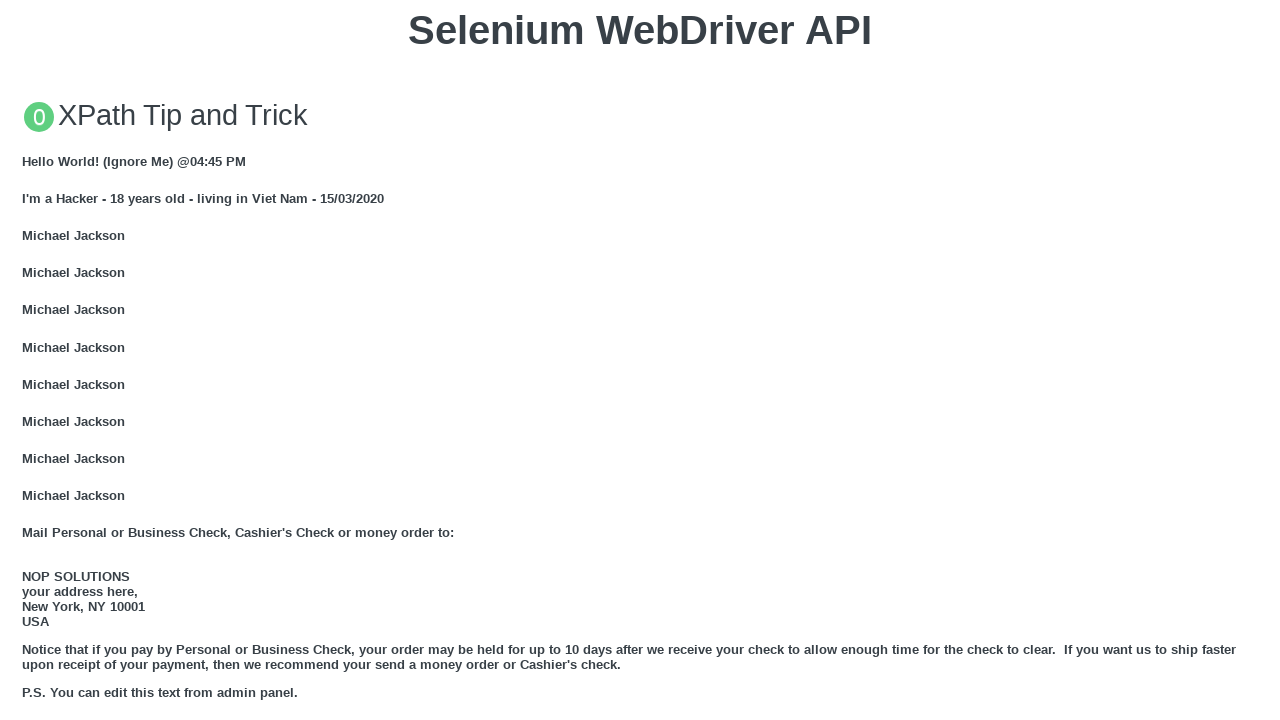

Email label is visible
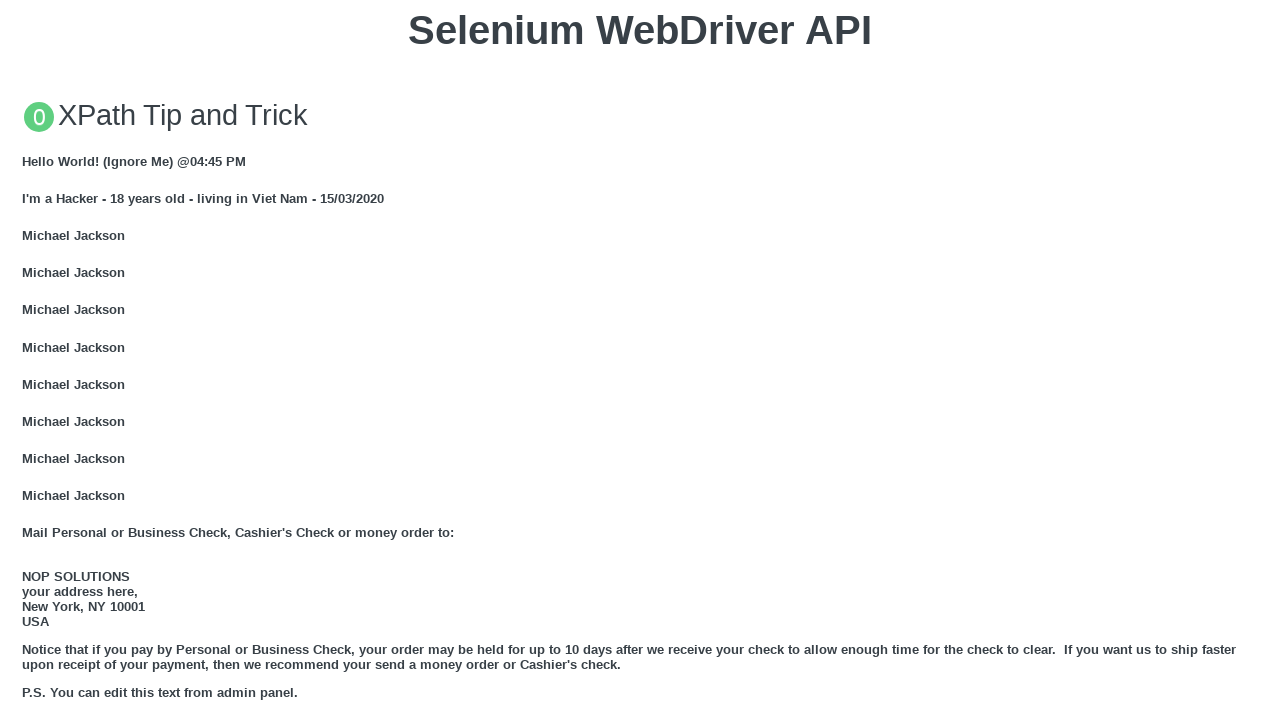

Filled email field with 'automation@gmail.com' on #mail
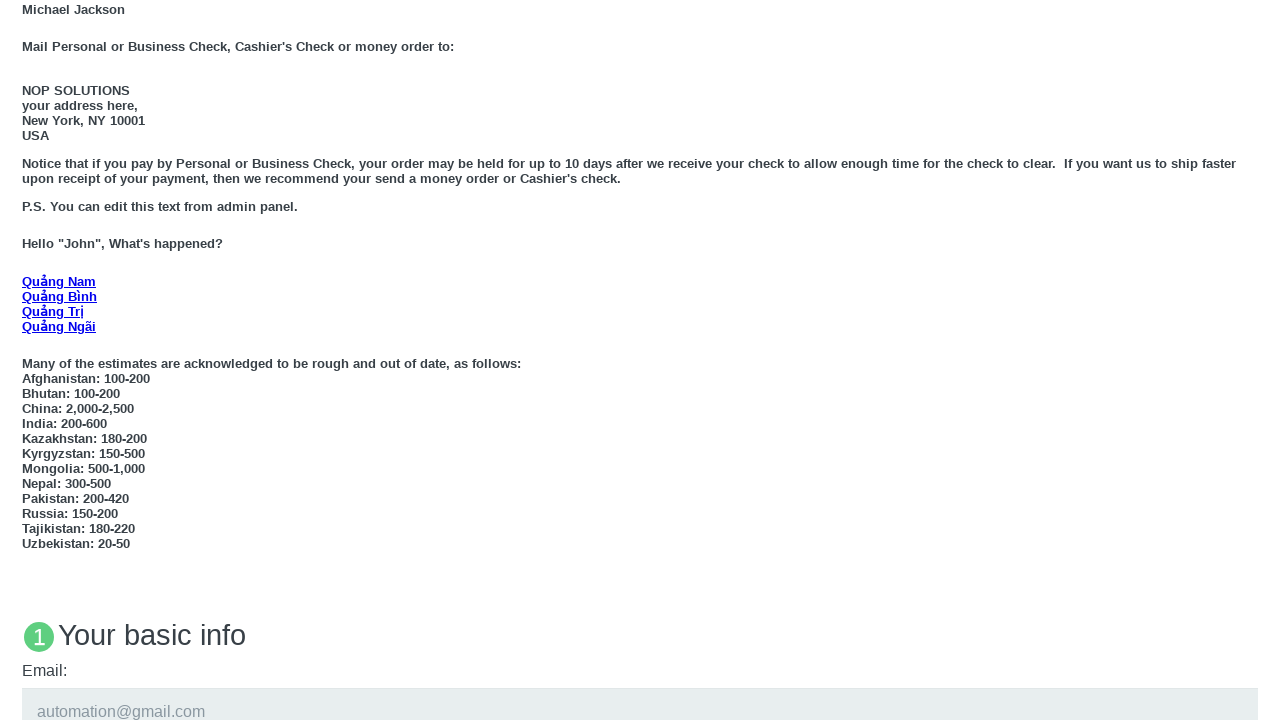

Age label is visible
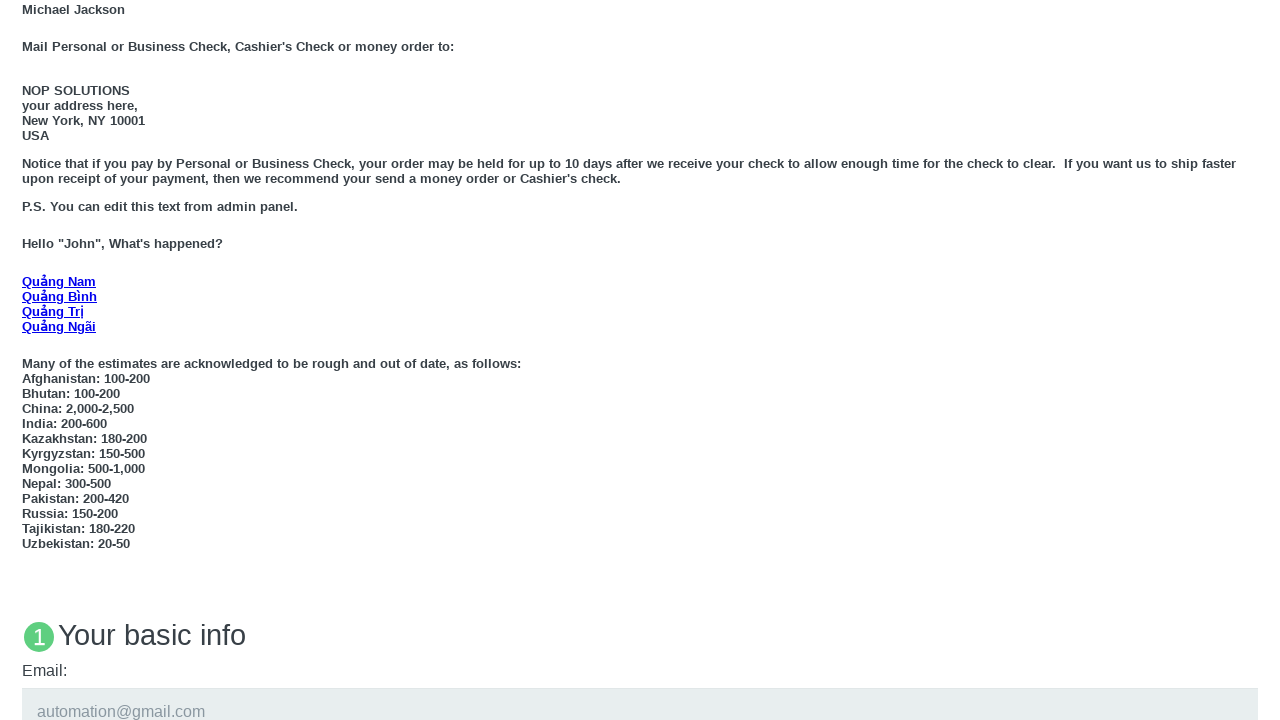

Clicked 'Under 18' radio button at (28, 360) on #under_18
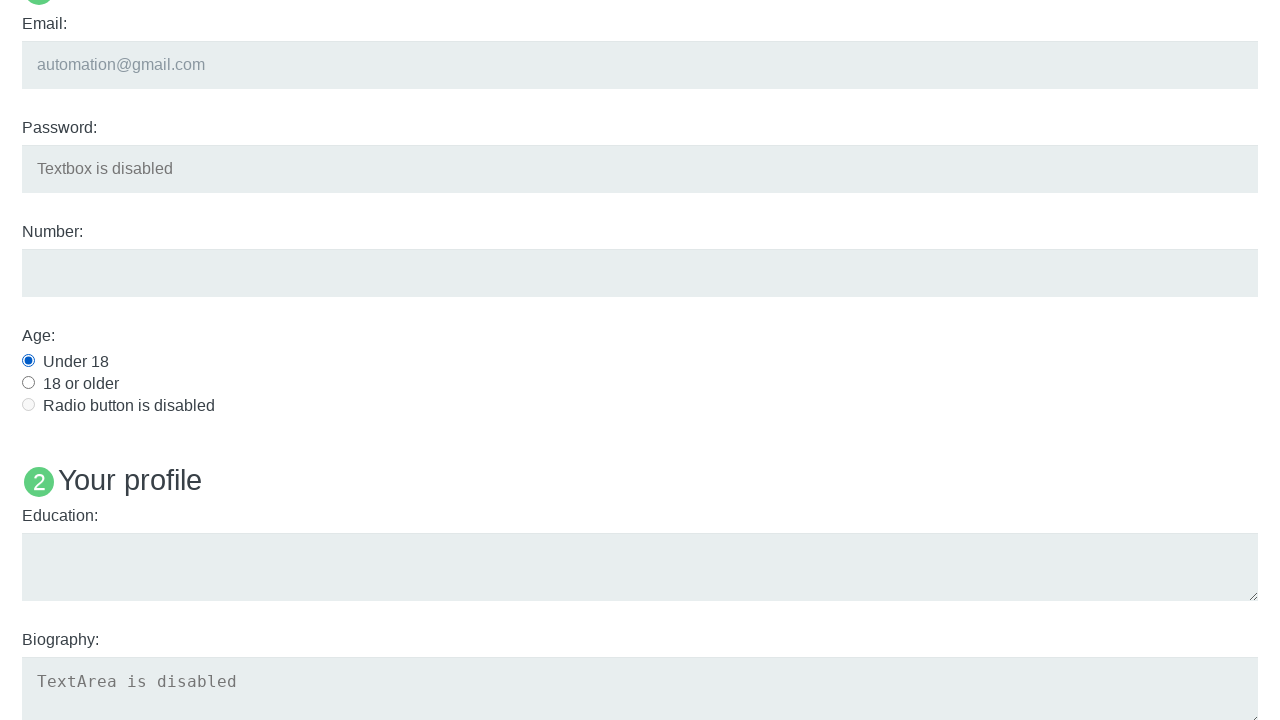

Education label is visible
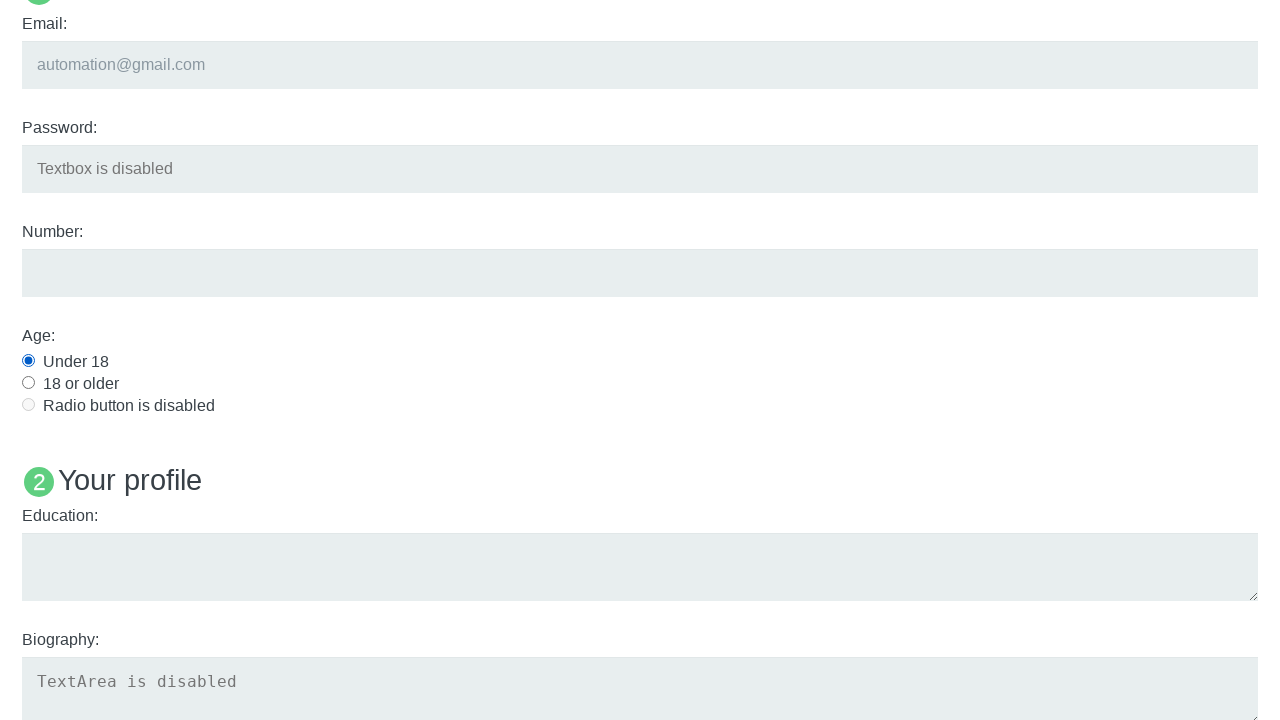

Filled education field with 'bachelor' on #edu
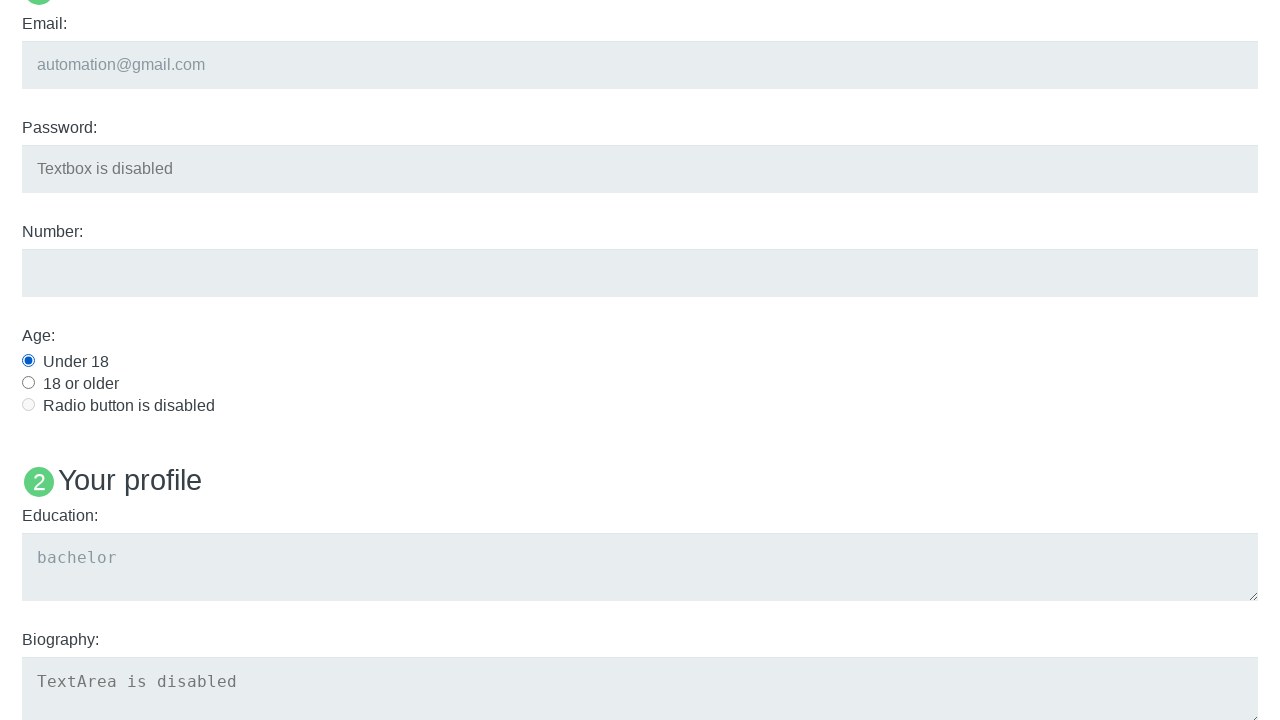

Verified that User5 caption element is hidden
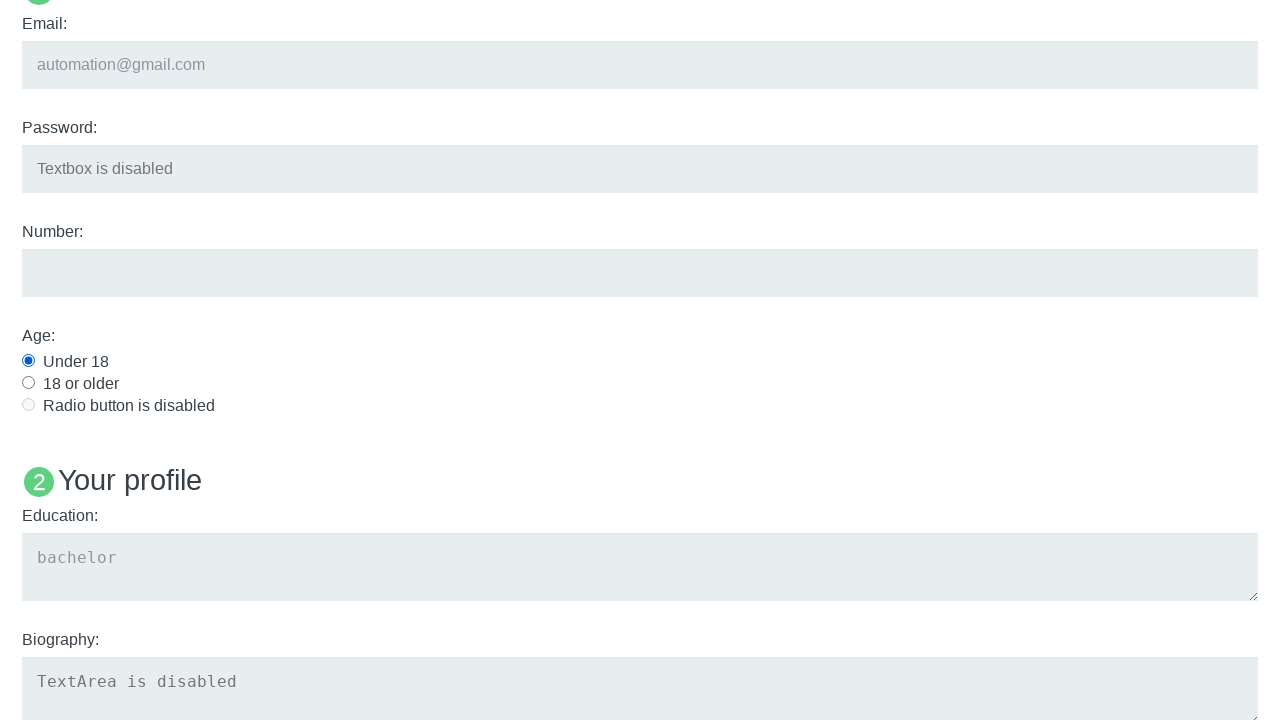

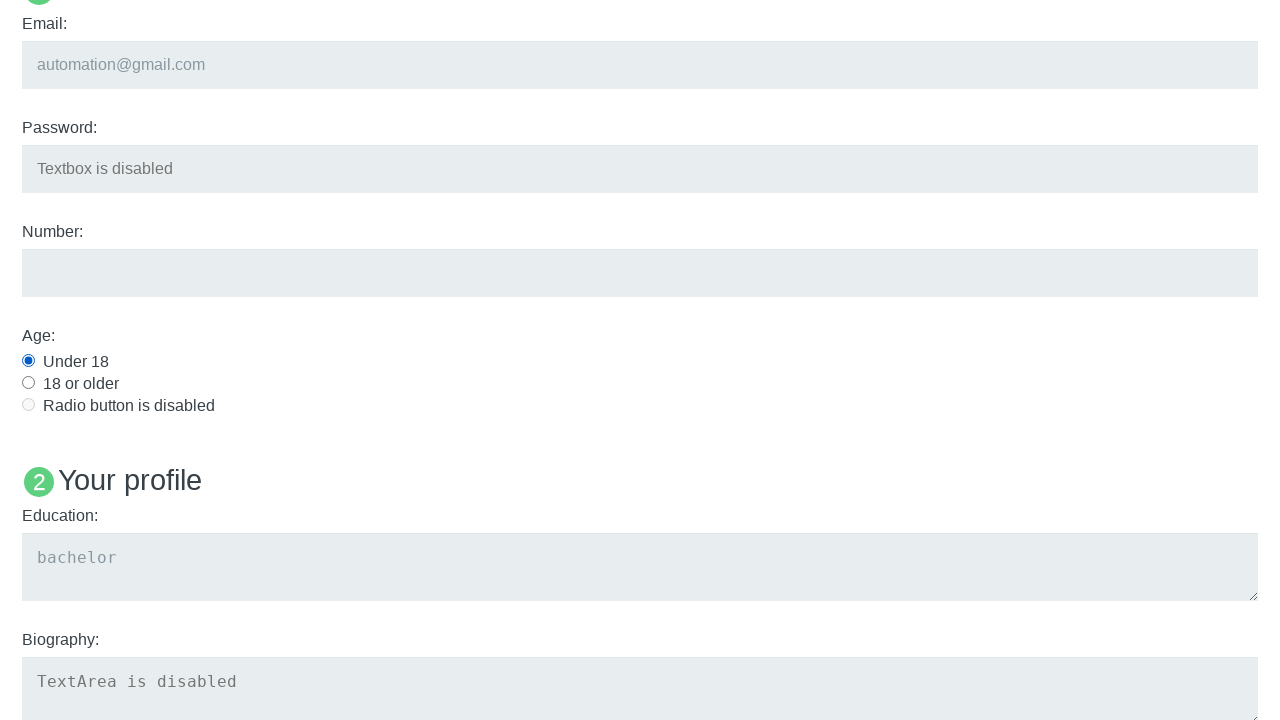